Tests keyboard navigation on the Selenium website by performing a right-click and then scrolling down the page using Page Down key presses

Starting URL: https://www.selenium.dev/

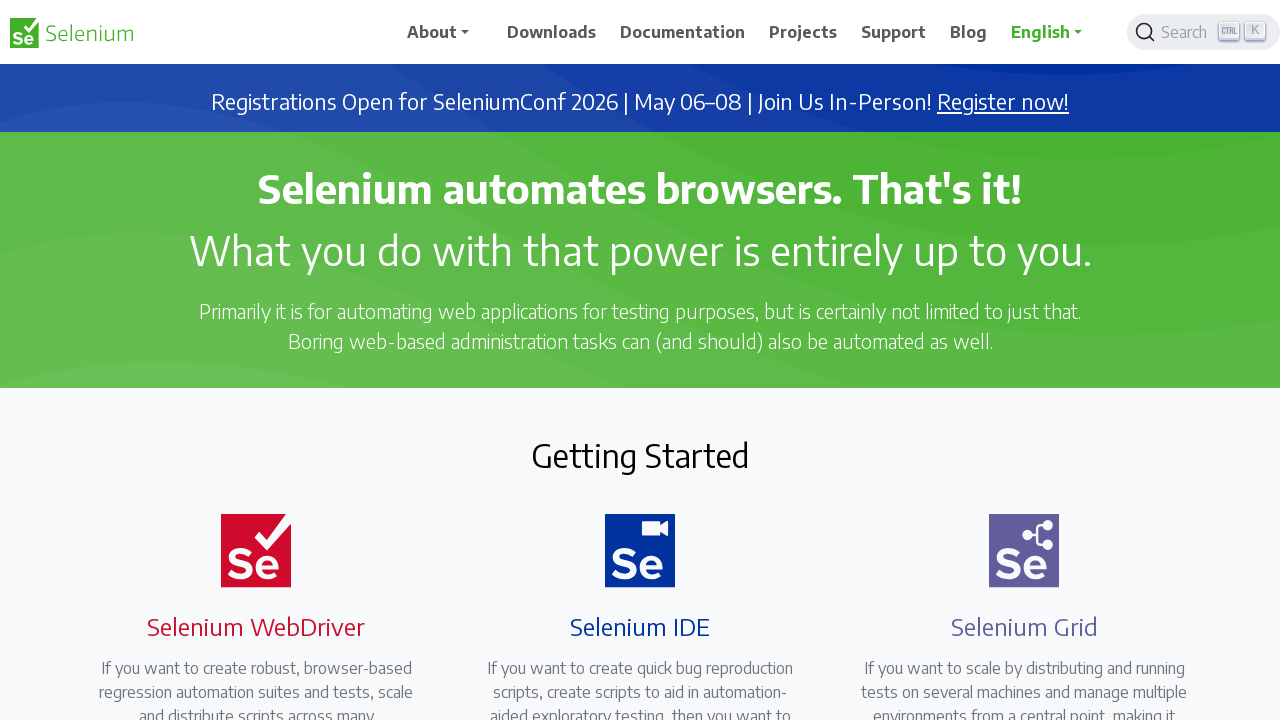

Performed right-click on the page body at (640, 360) on body
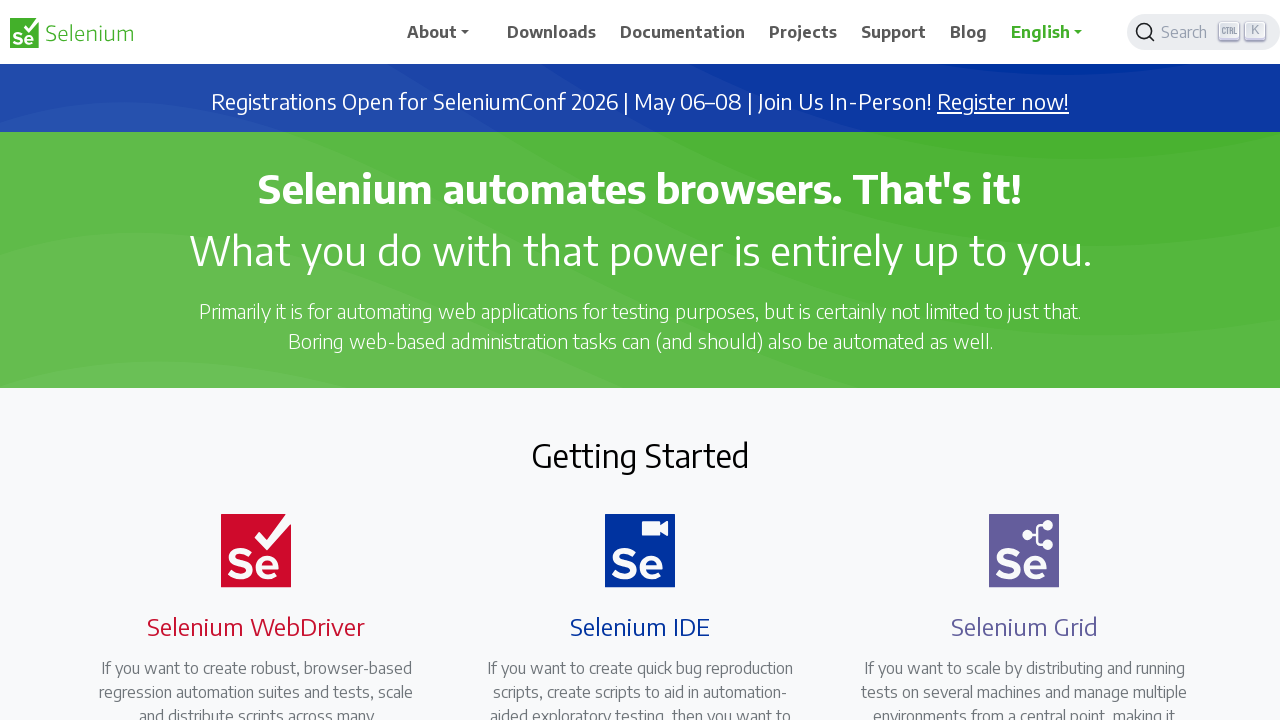

Pressed Page Down key (iteration 1 of 10) to scroll down the page
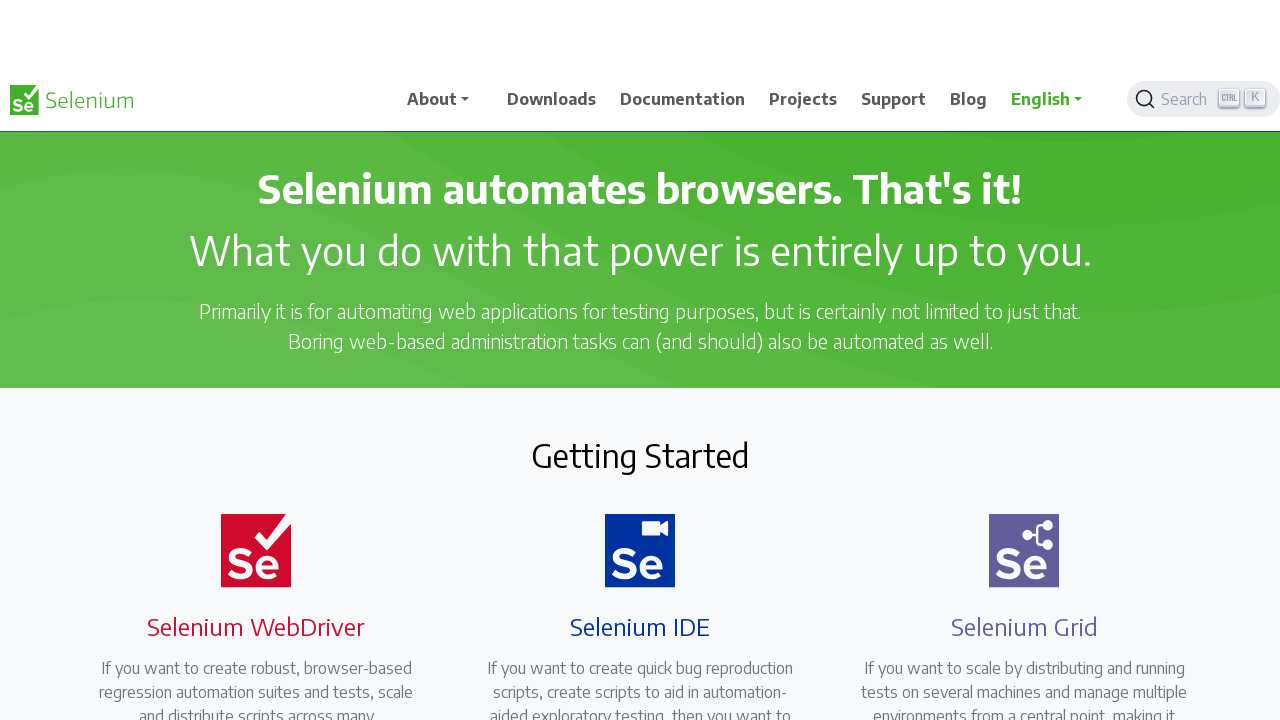

Pressed Page Down key (iteration 2 of 10) to scroll down the page
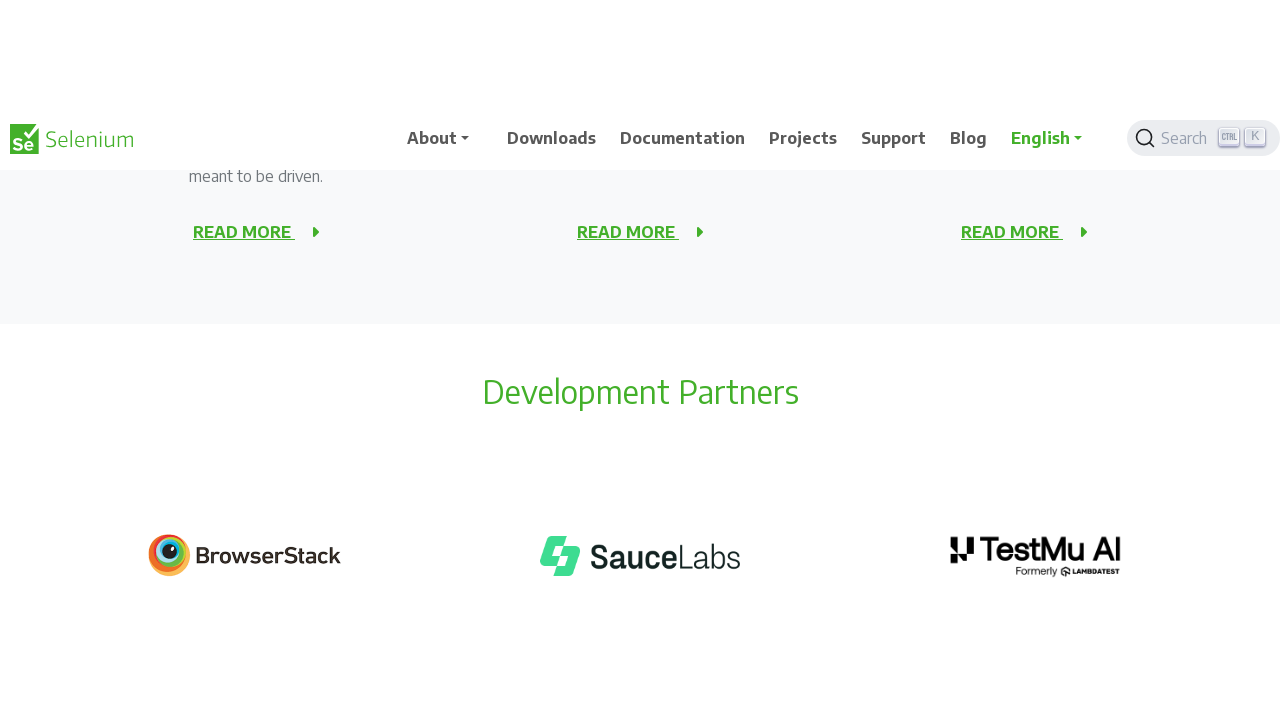

Pressed Page Down key (iteration 3 of 10) to scroll down the page
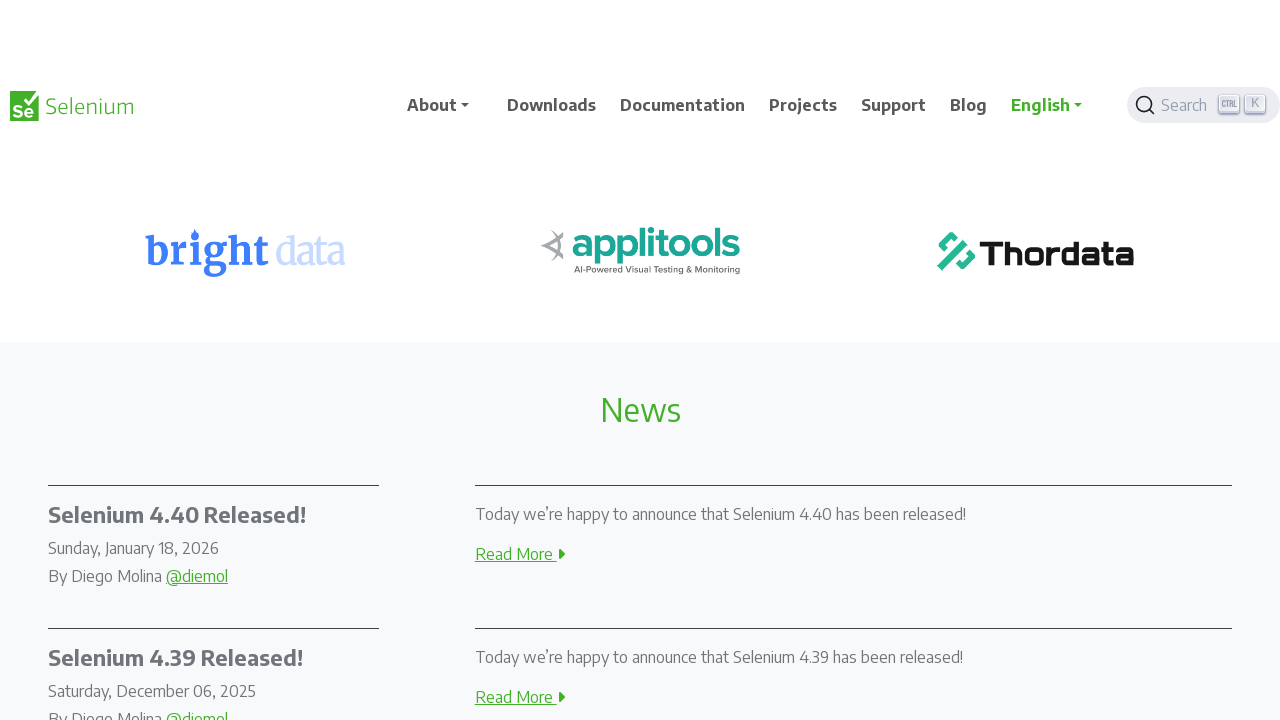

Pressed Page Down key (iteration 4 of 10) to scroll down the page
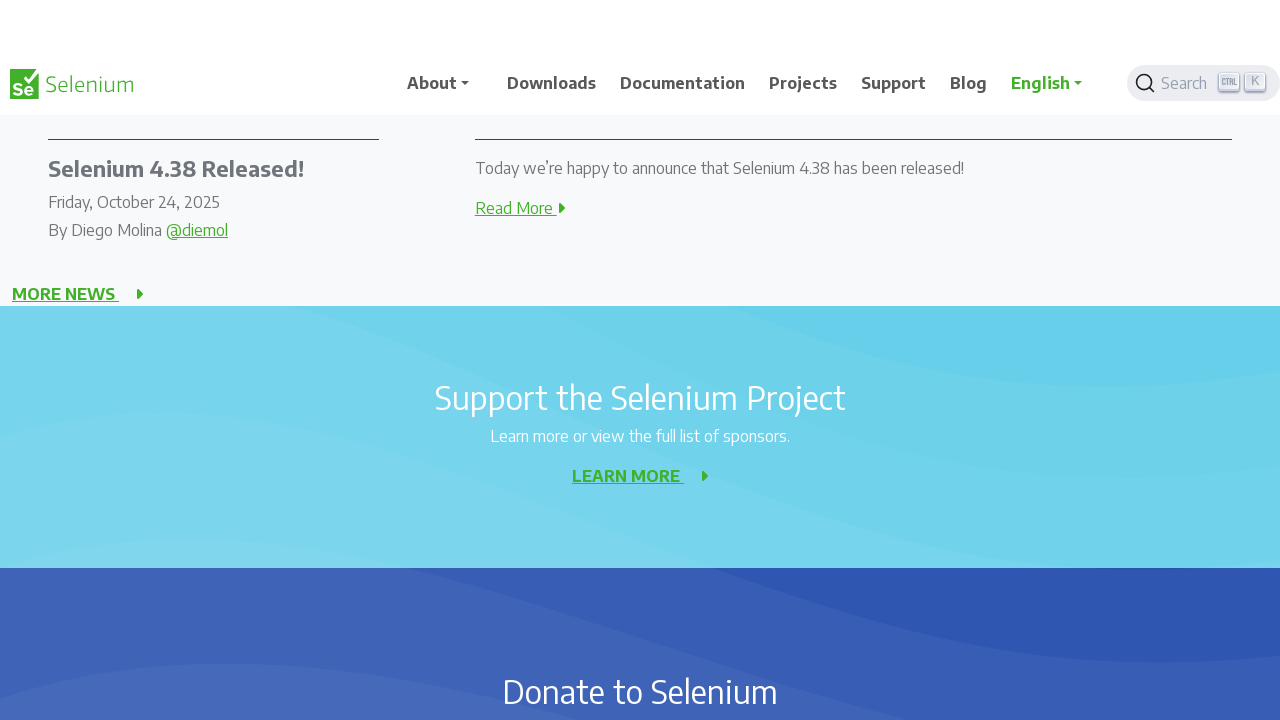

Pressed Page Down key (iteration 5 of 10) to scroll down the page
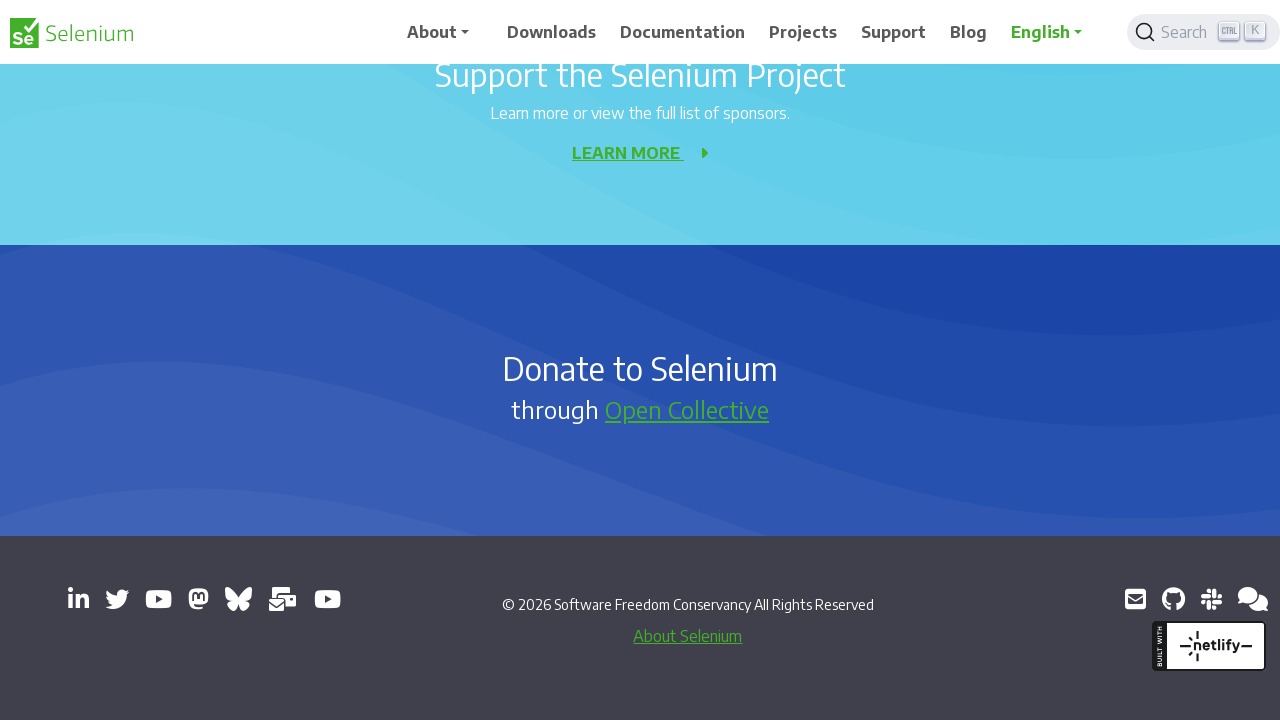

Pressed Page Down key (iteration 6 of 10) to scroll down the page
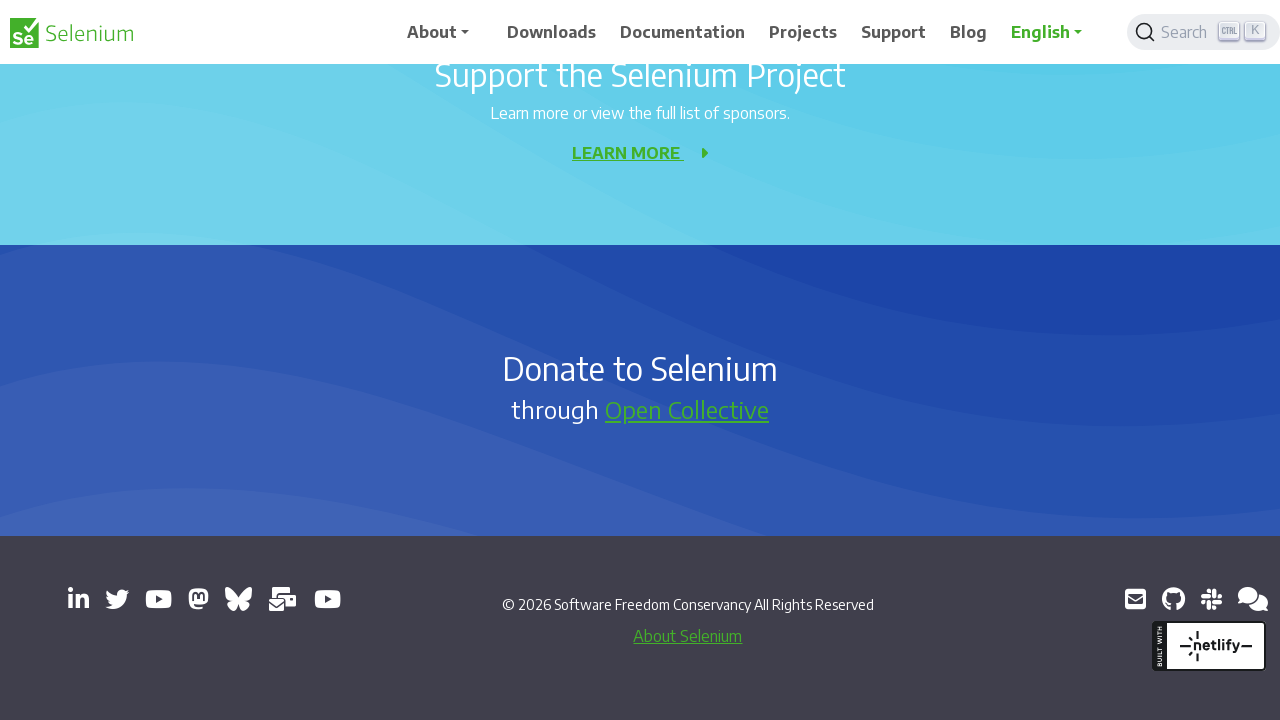

Pressed Page Down key (iteration 7 of 10) to scroll down the page
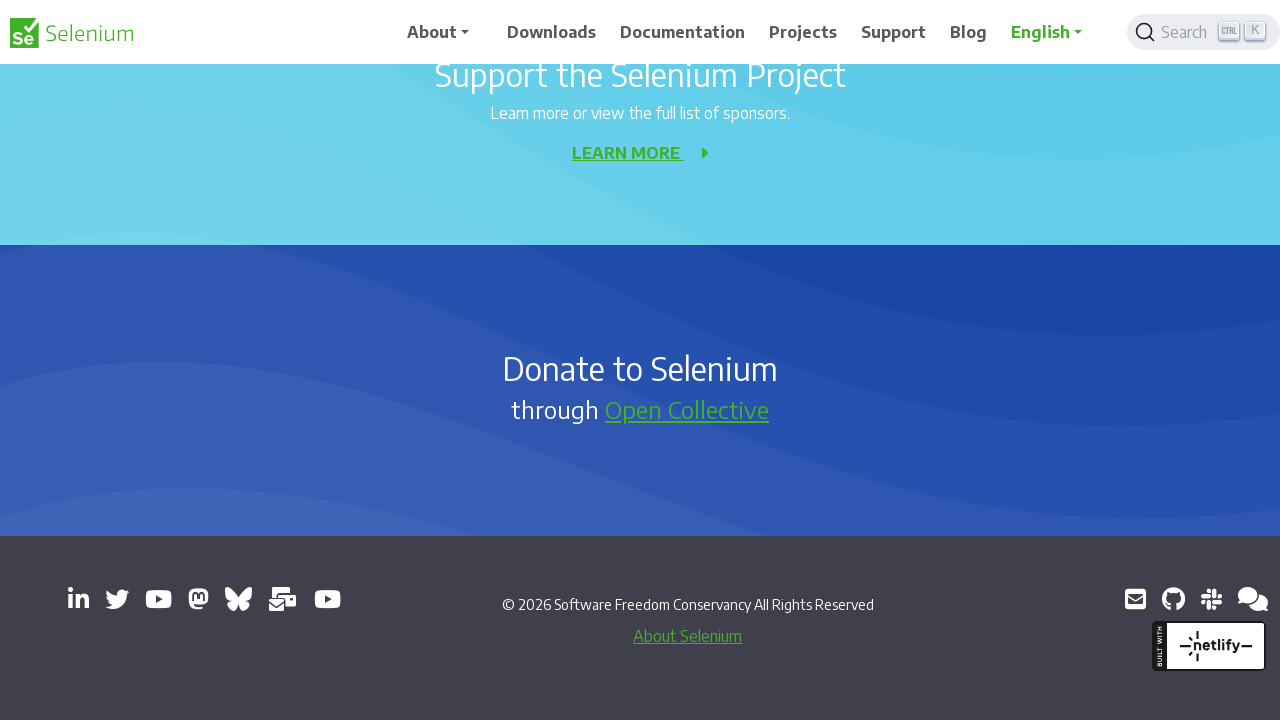

Pressed Page Down key (iteration 8 of 10) to scroll down the page
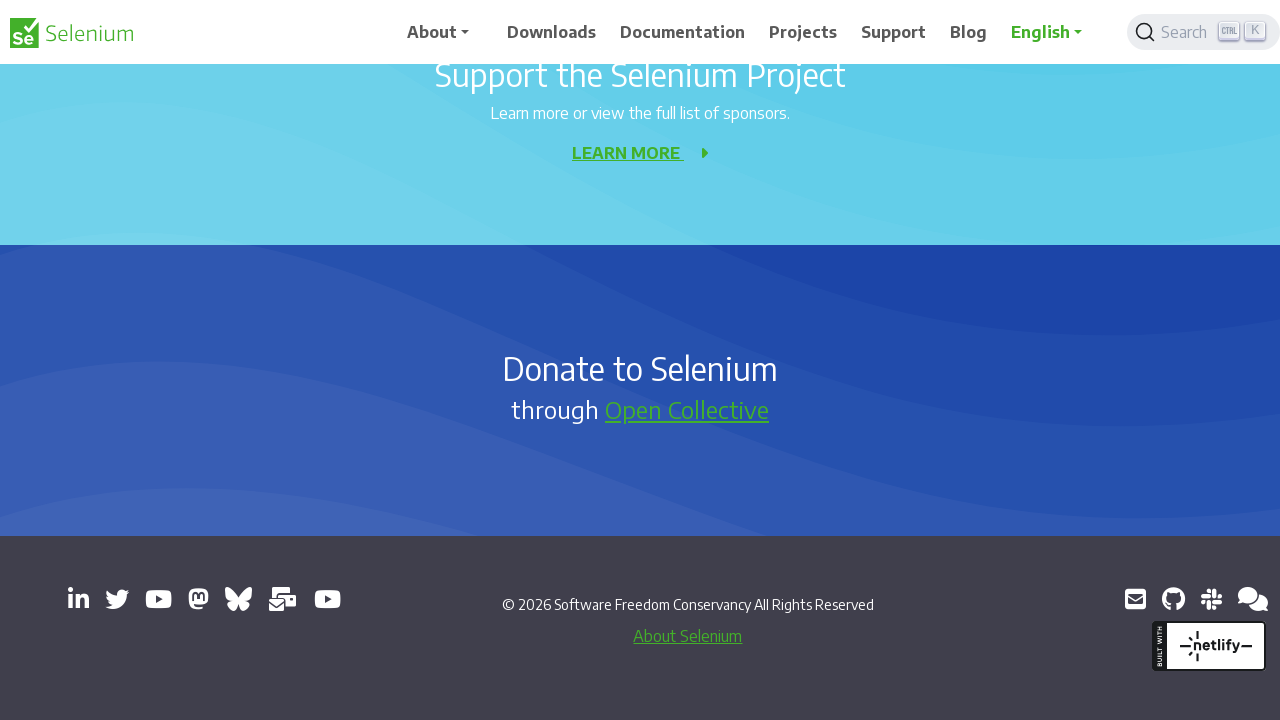

Pressed Page Down key (iteration 9 of 10) to scroll down the page
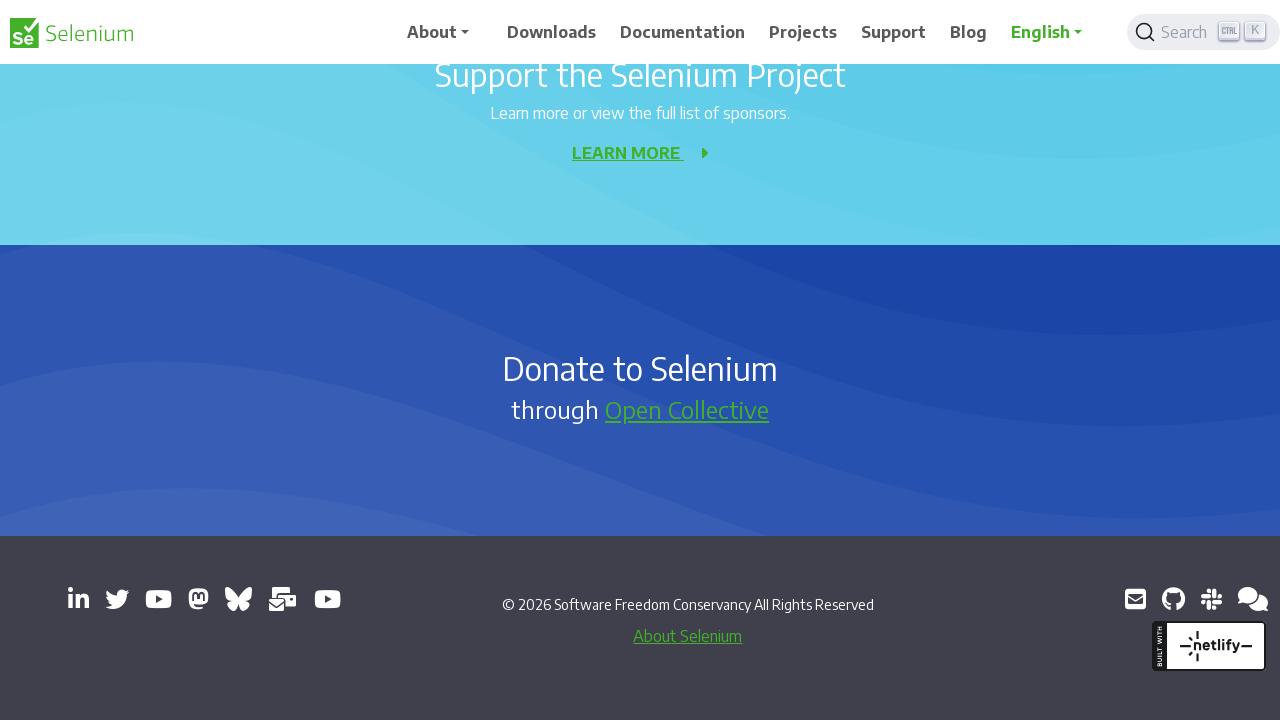

Pressed Page Down key (iteration 10 of 10) to scroll down the page
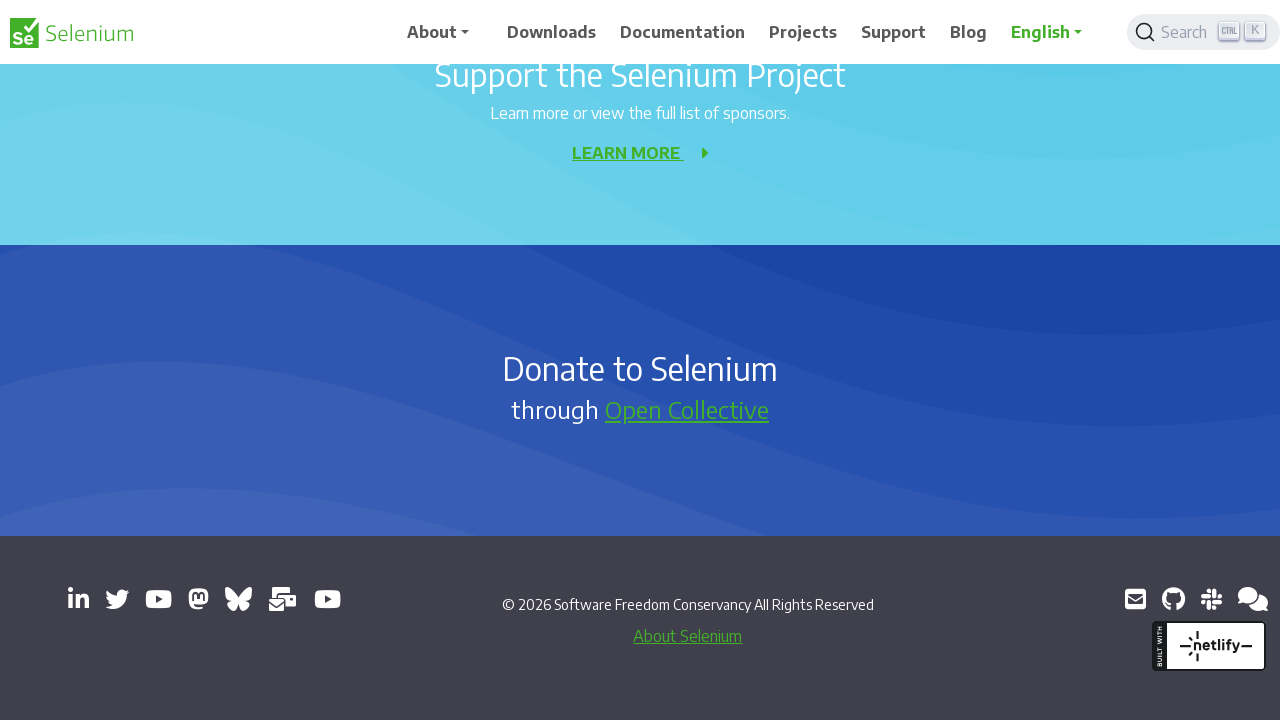

Pressed Enter key
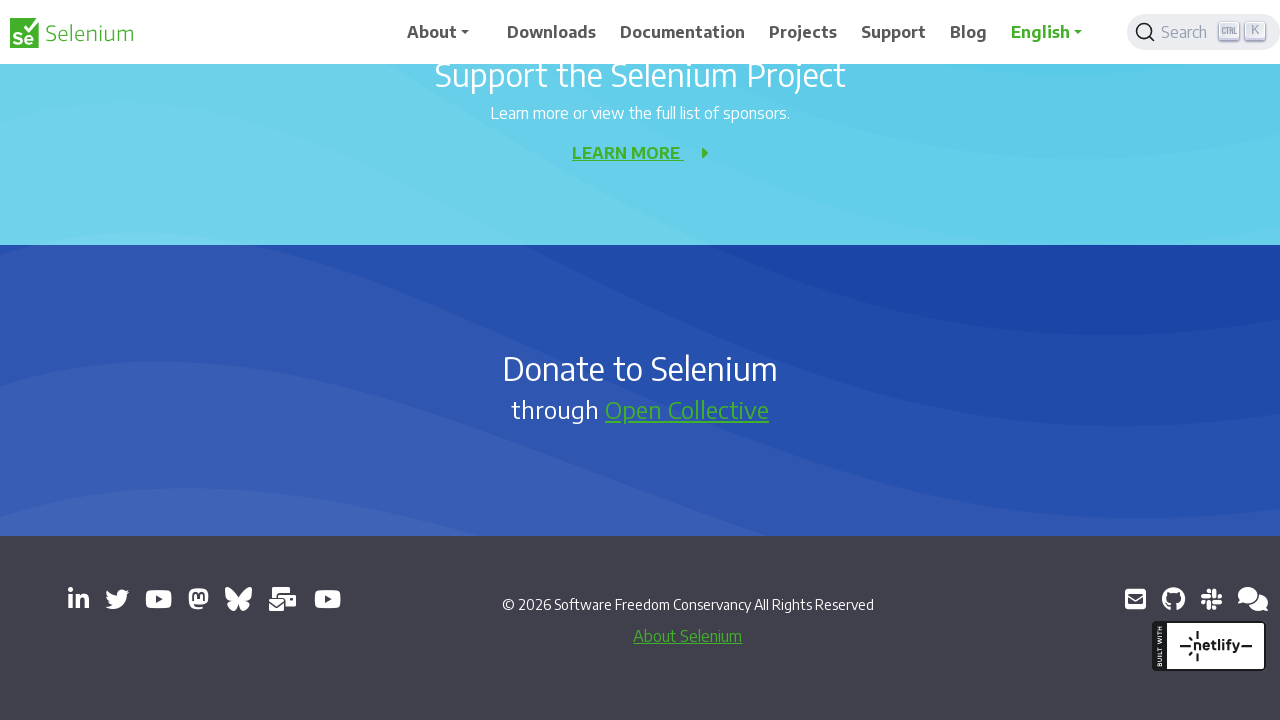

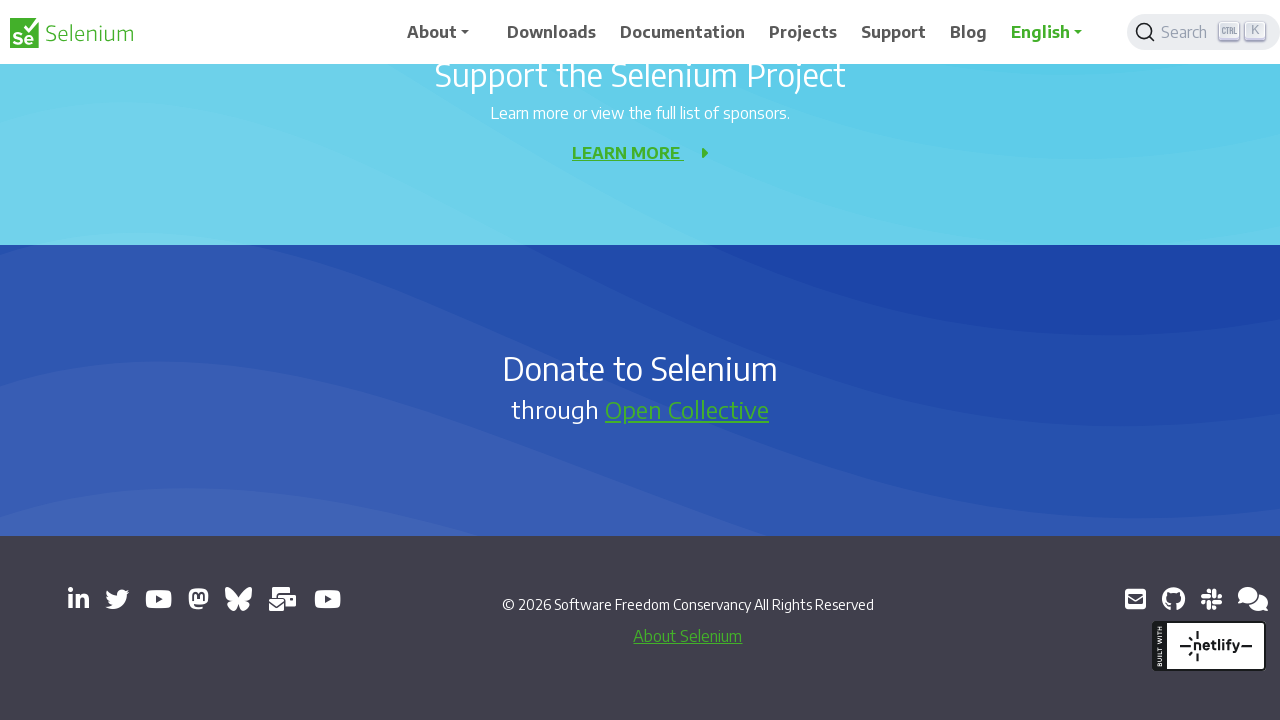